Tests a page with asynchronously loading images by waiting for "Done!" text to appear in a status element, then verifies the award image element is present and loaded.

Starting URL: https://bonigarcia.dev/selenium-webdriver-java/loading-images.html

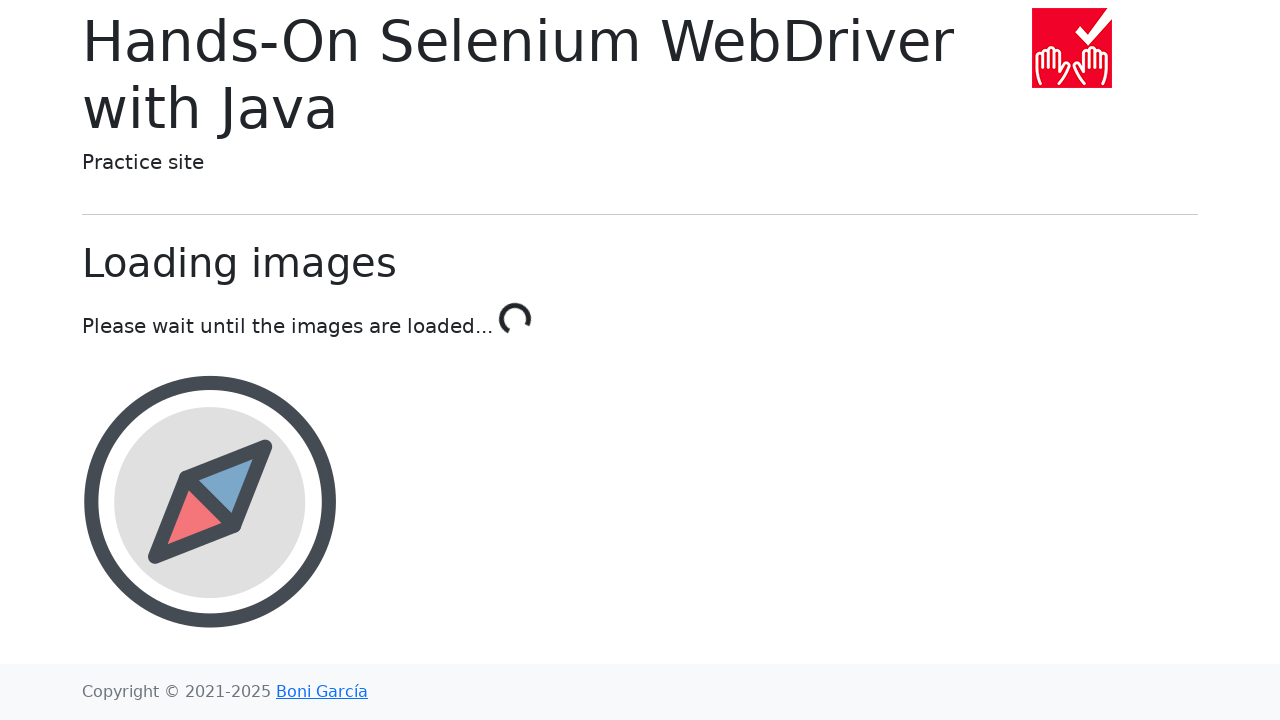

Waited for loading text to change to 'Done!' indicating images have loaded
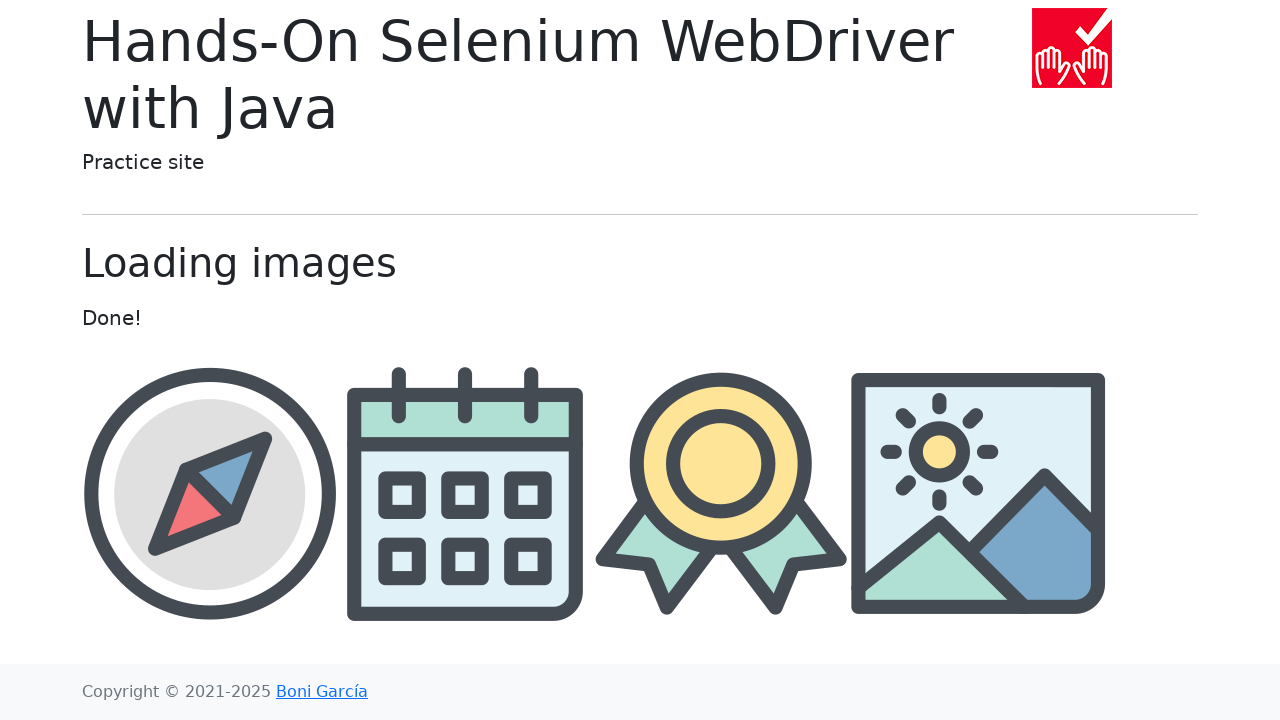

Verified award image element is present in the DOM
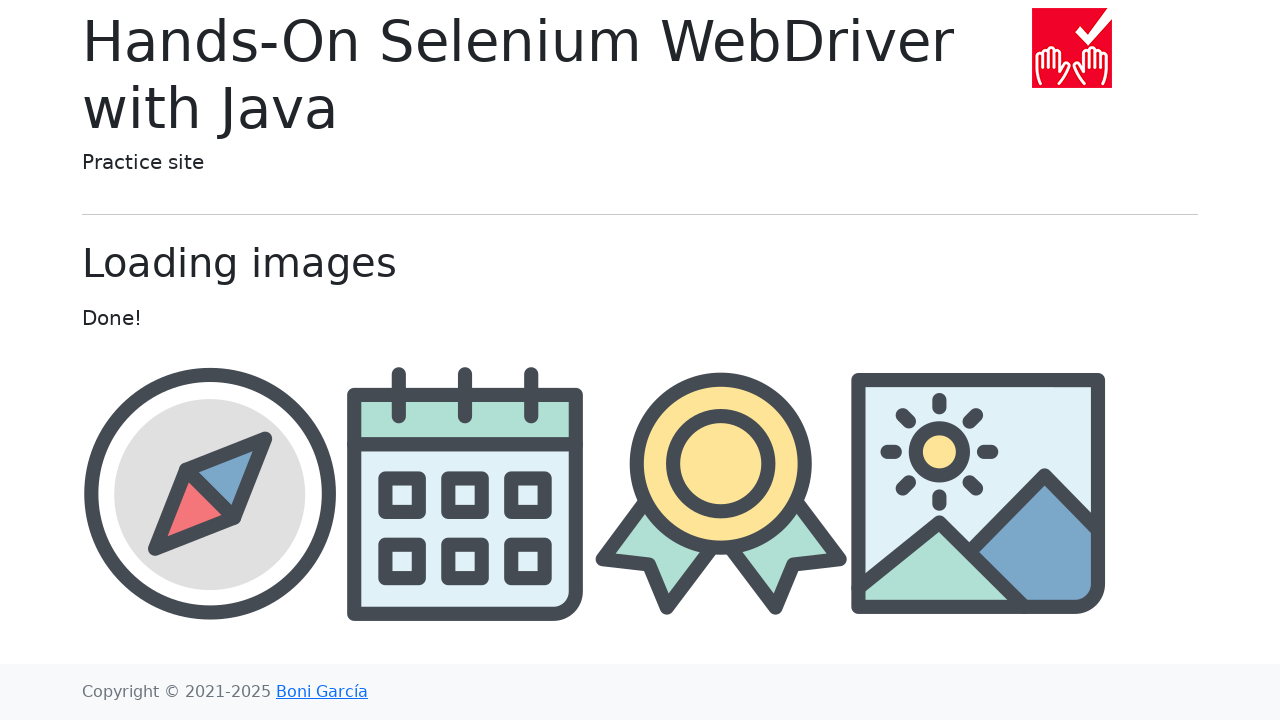

Located the award image element
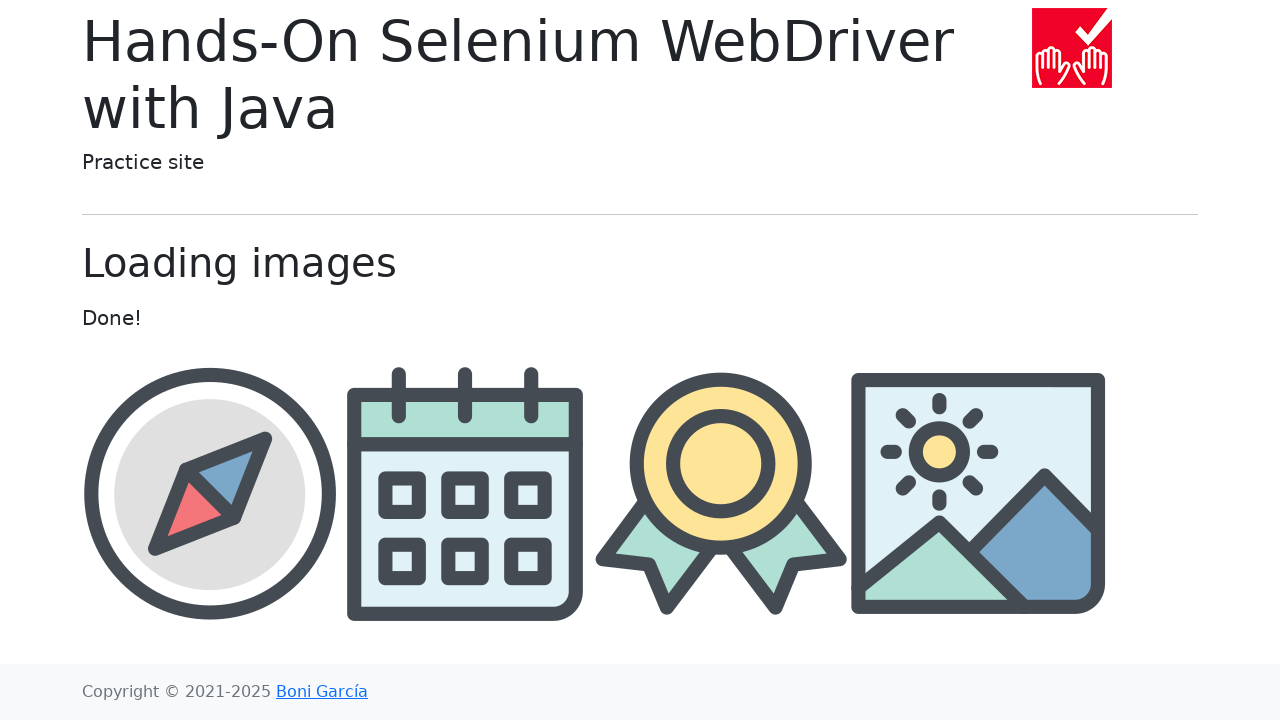

Retrieved src attribute from award image element to verify it is loaded
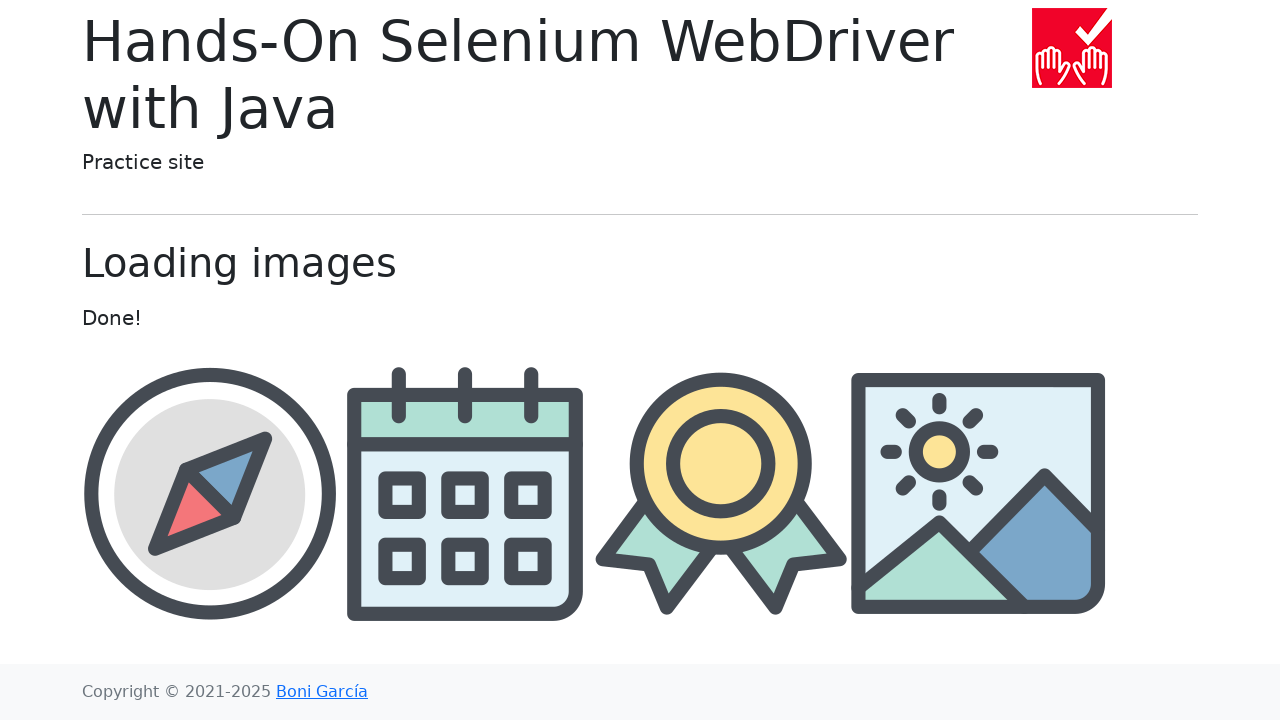

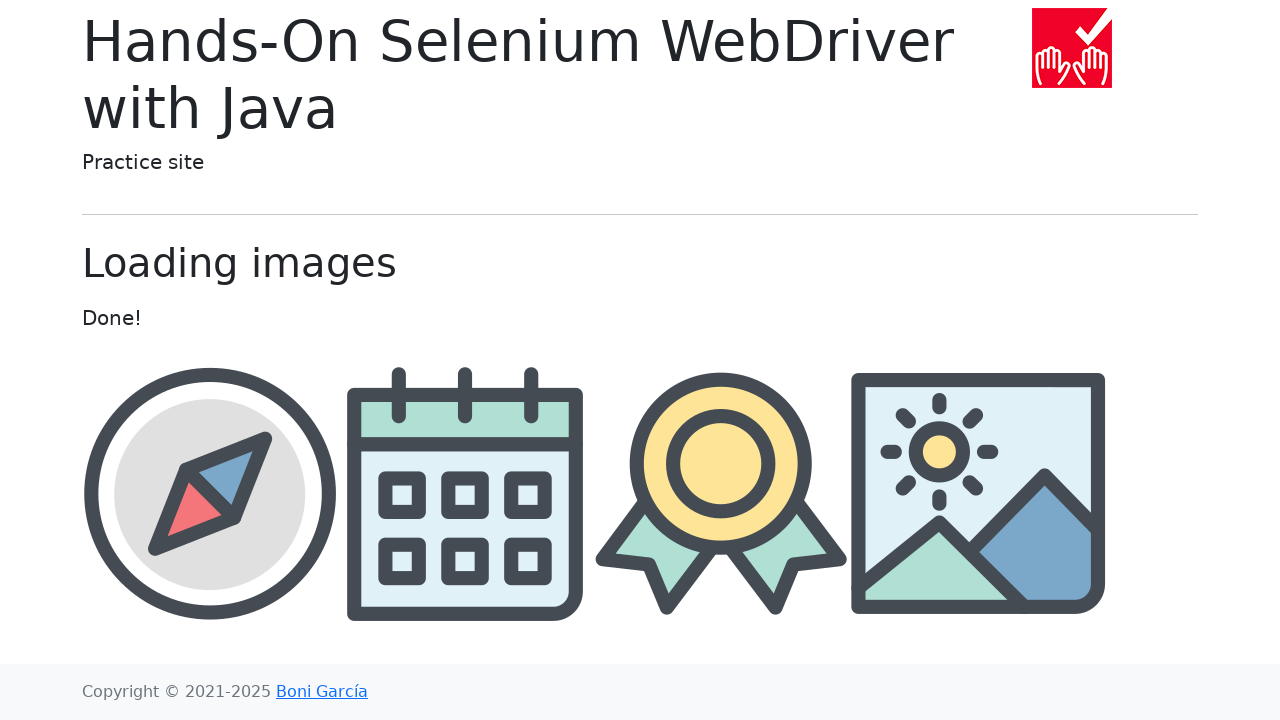